Navigates to a page, clicks on a specific link by its text content, then fills out a form with personal information and submits it

Starting URL: http://suninjuly.github.io/find_link_text

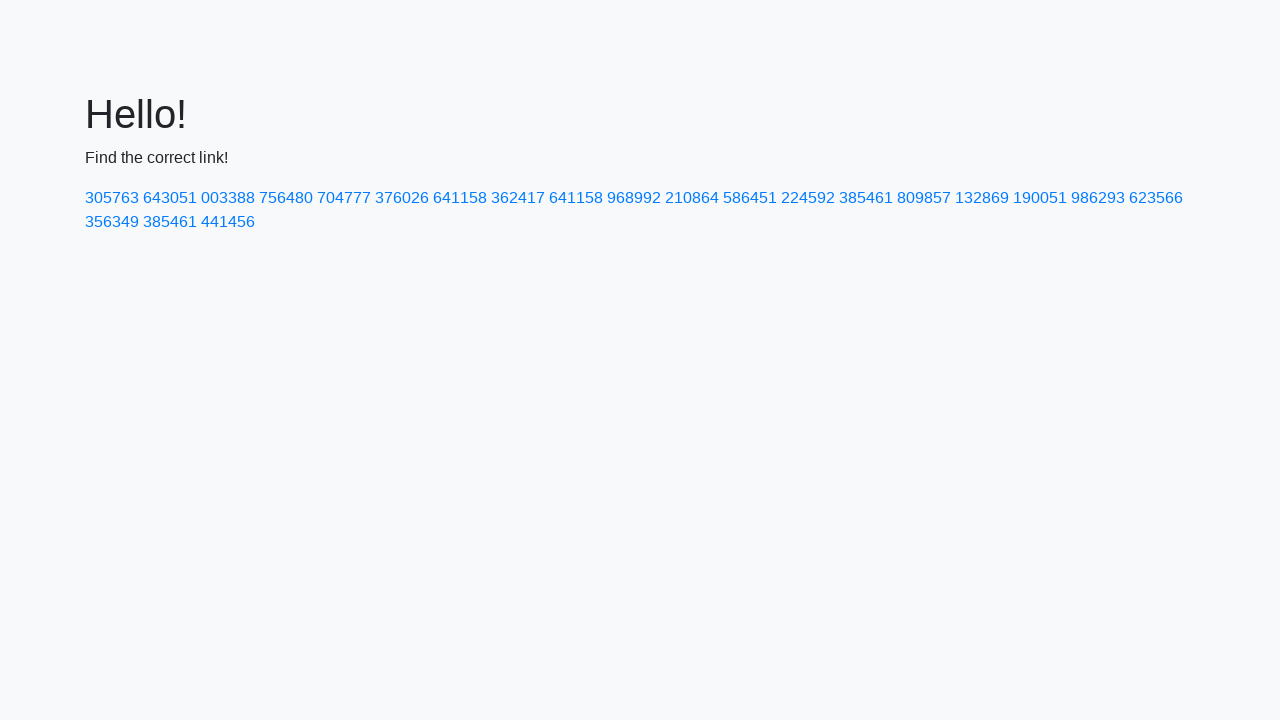

Navigated to starting page
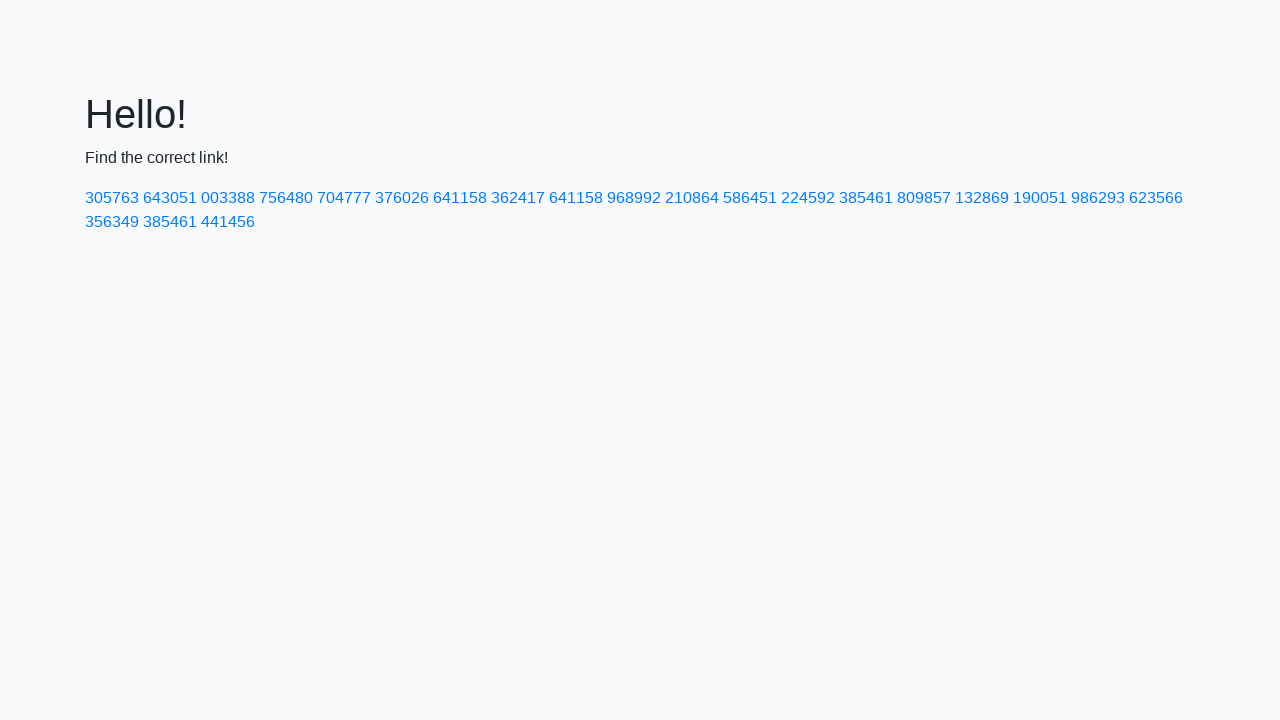

Clicked on link with text '224592' at (808, 198) on text=224592
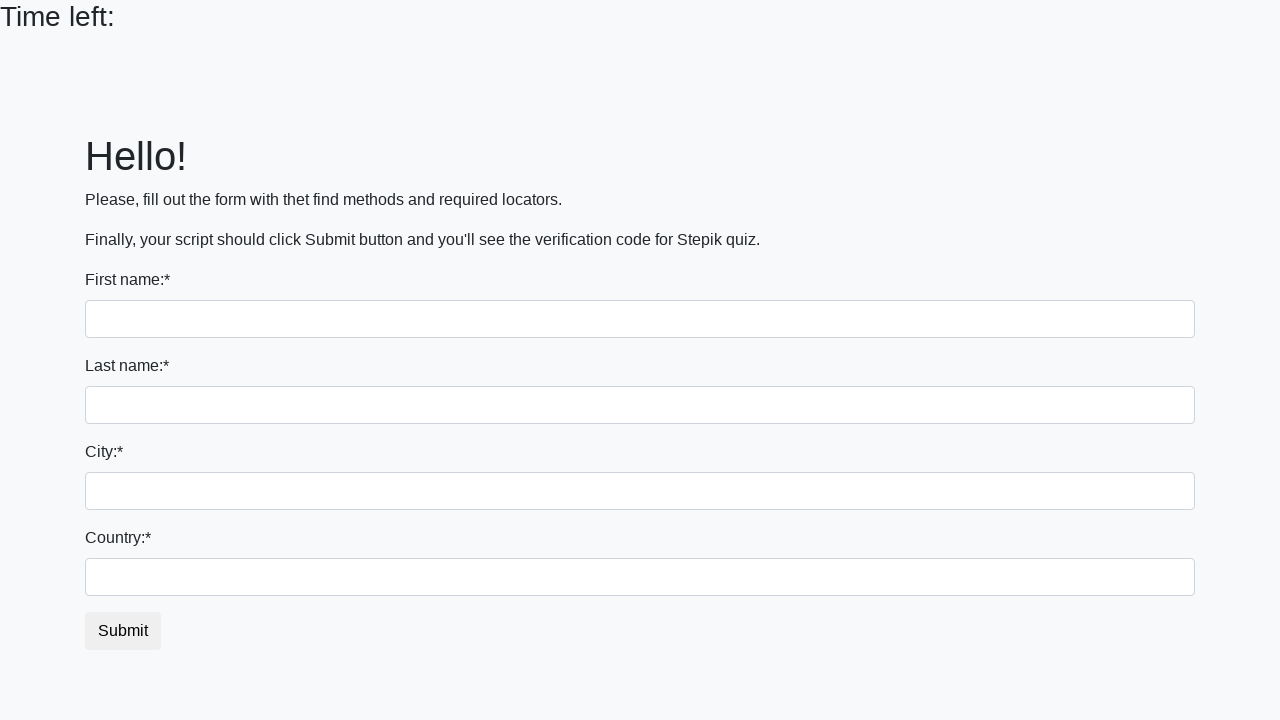

Filled first name field with 'Aleksandr' on input
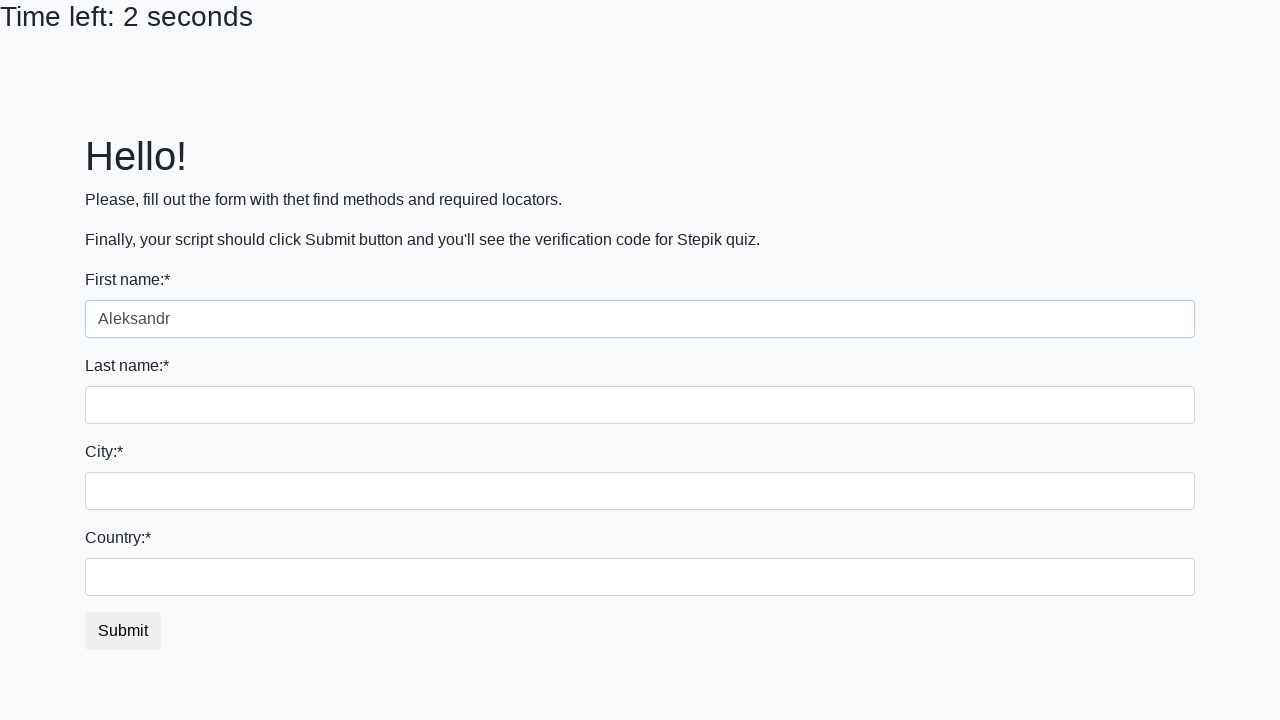

Filled last name field with 'Zenevich' on input[name='last_name']
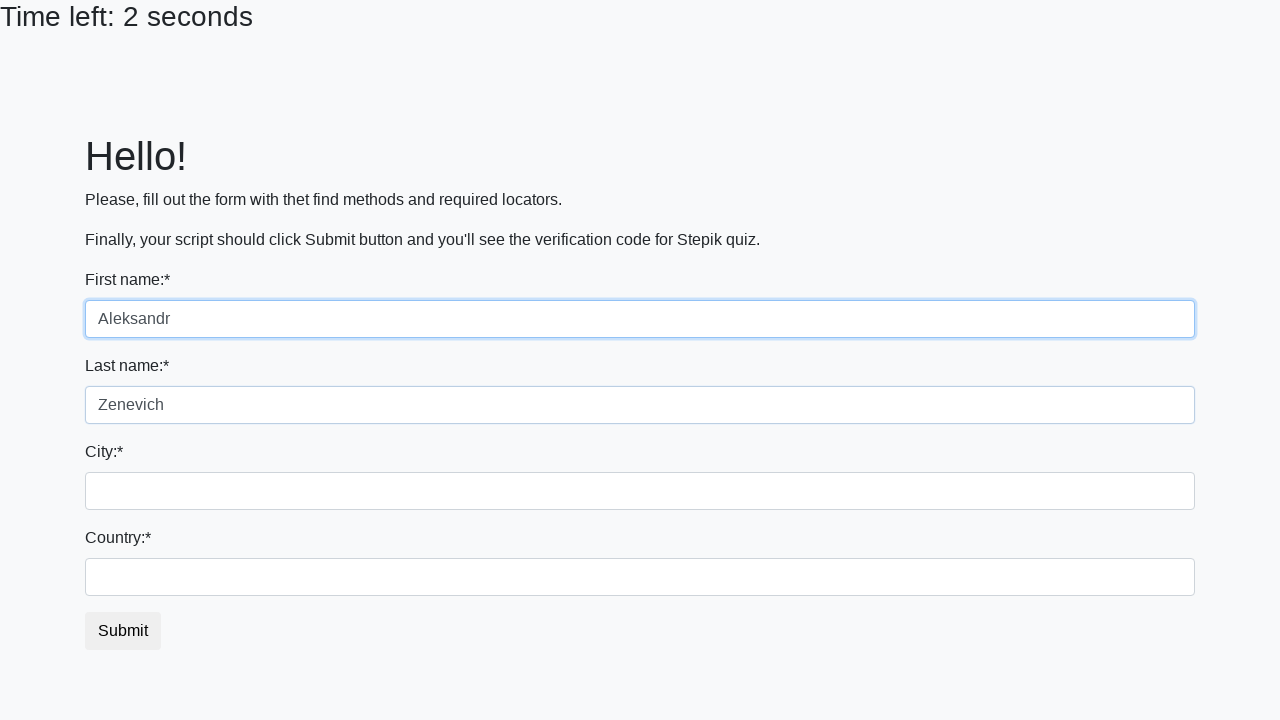

Filled city field with 'Minsk' on .city
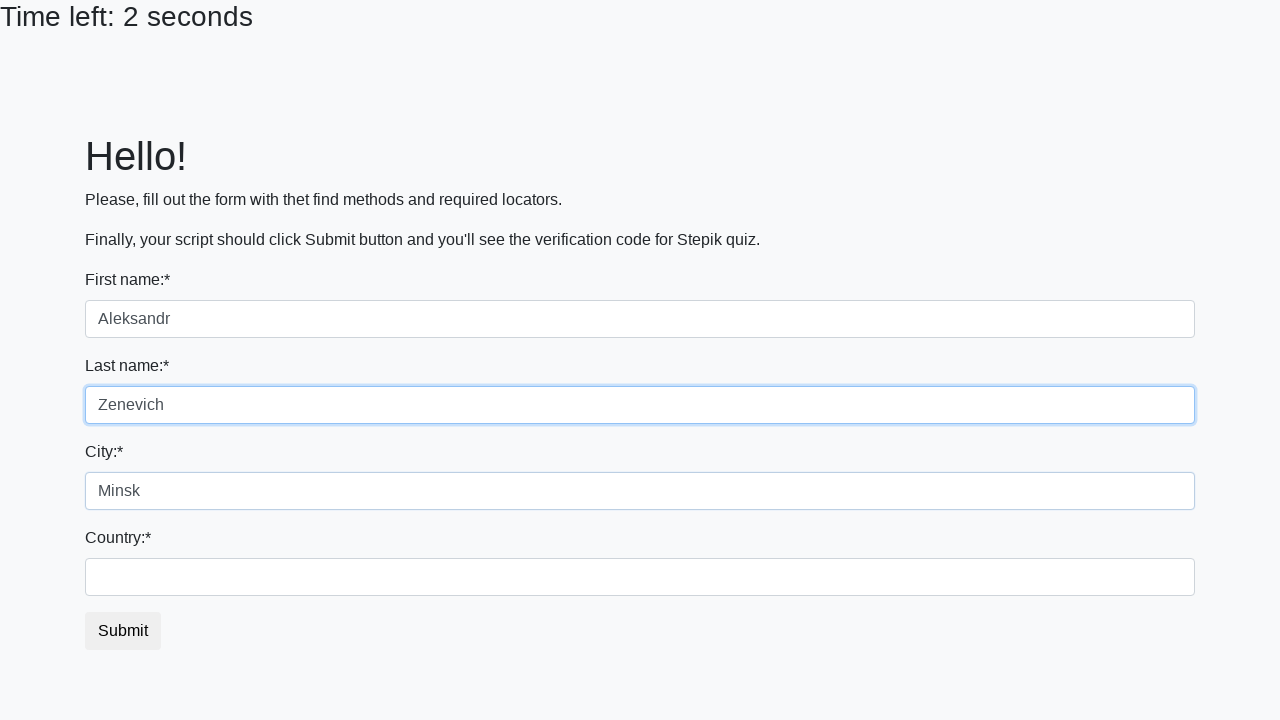

Filled country field with 'Belarus' on #country
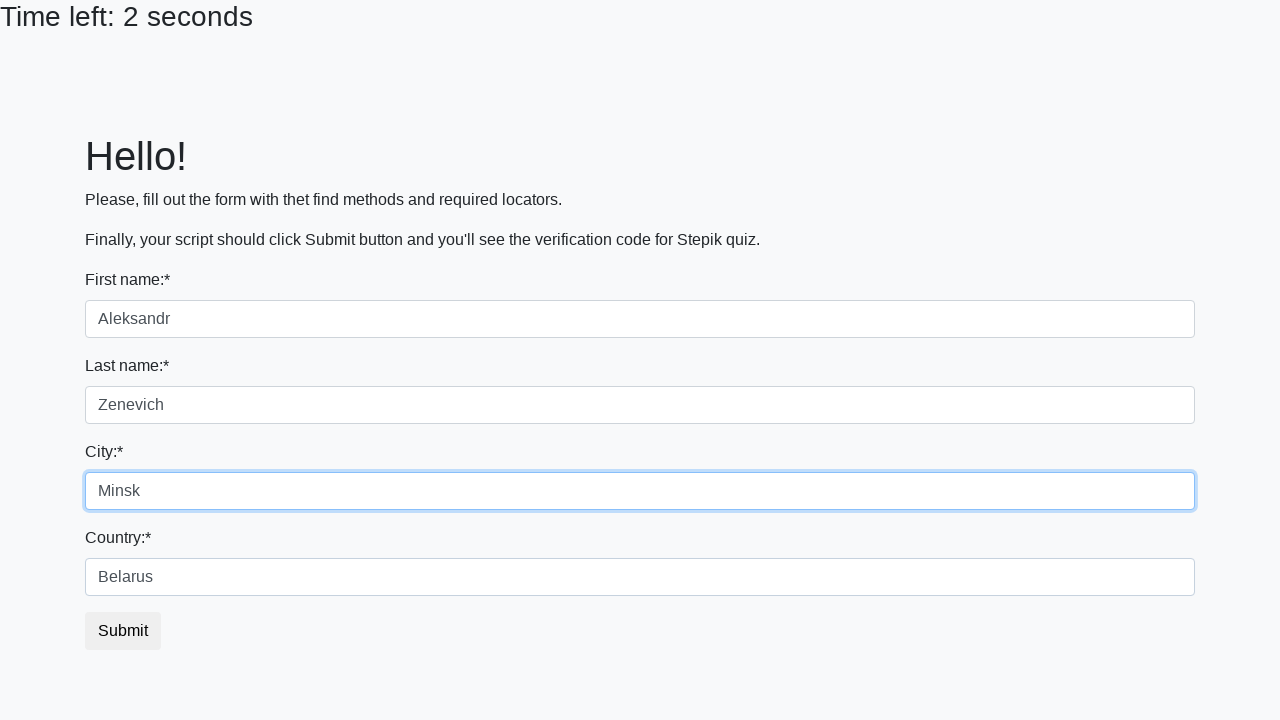

Clicked submit button to submit the form at (123, 631) on button.btn
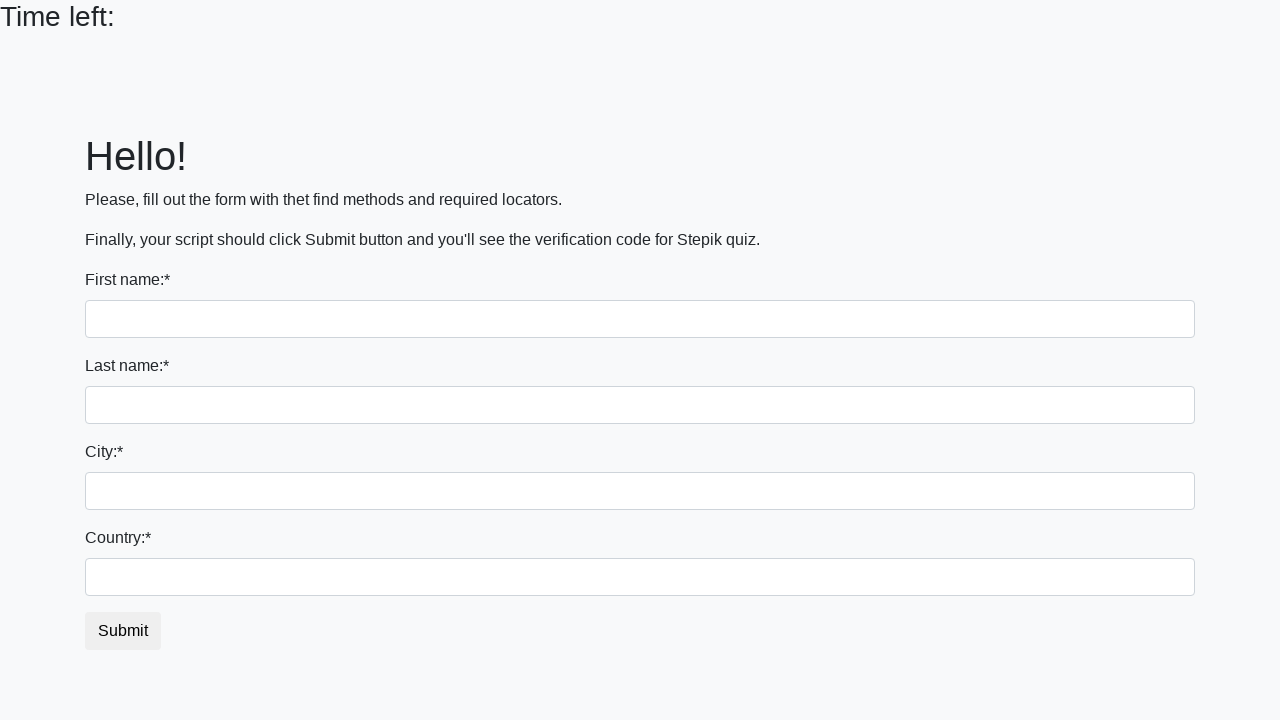

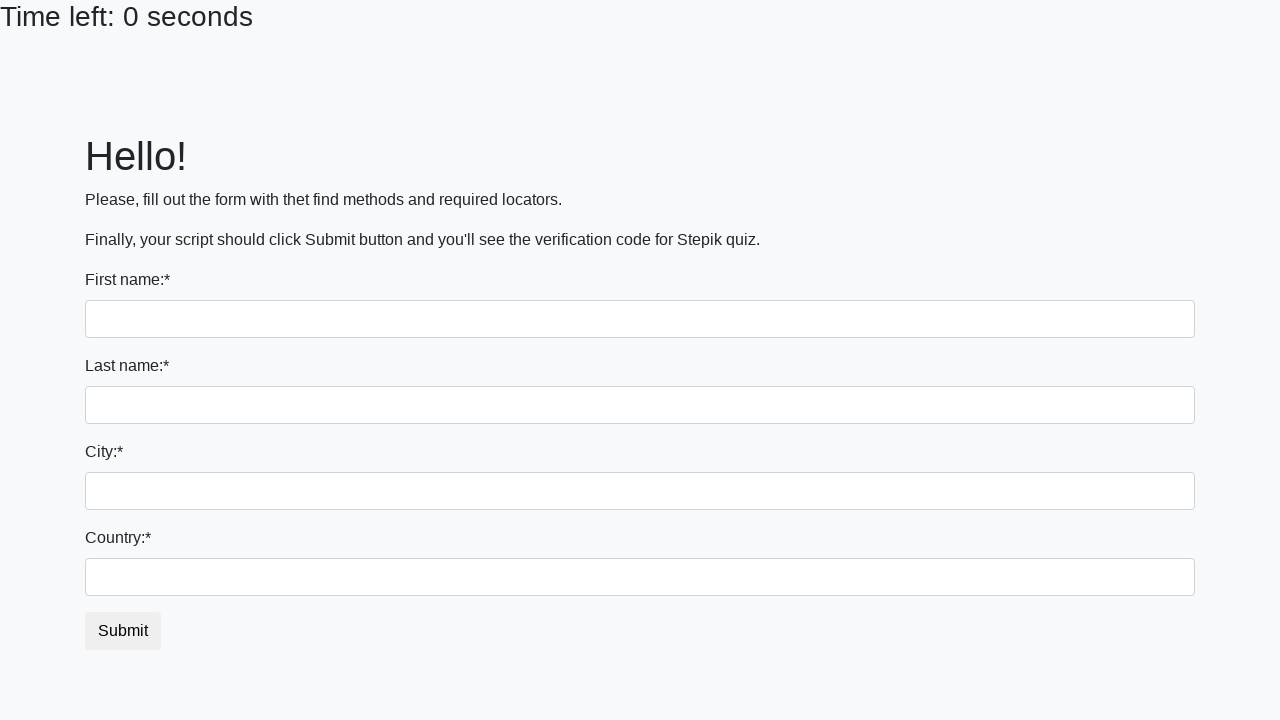